Tests scroll functionality on the Selenium website by scrolling down 4000 pixels and then scrolling back up 2000 pixels using JavaScript execution.

Starting URL: https://www.selenium.dev/

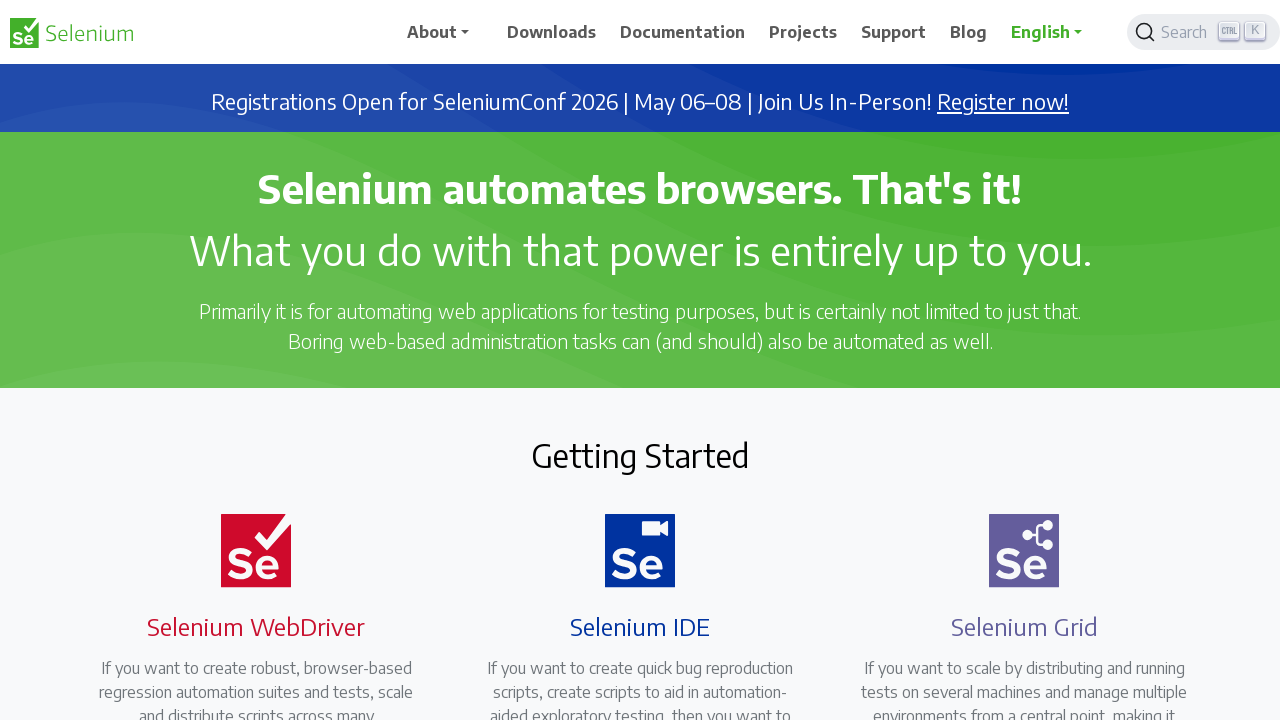

Scrolled down 4000 pixels on Selenium website
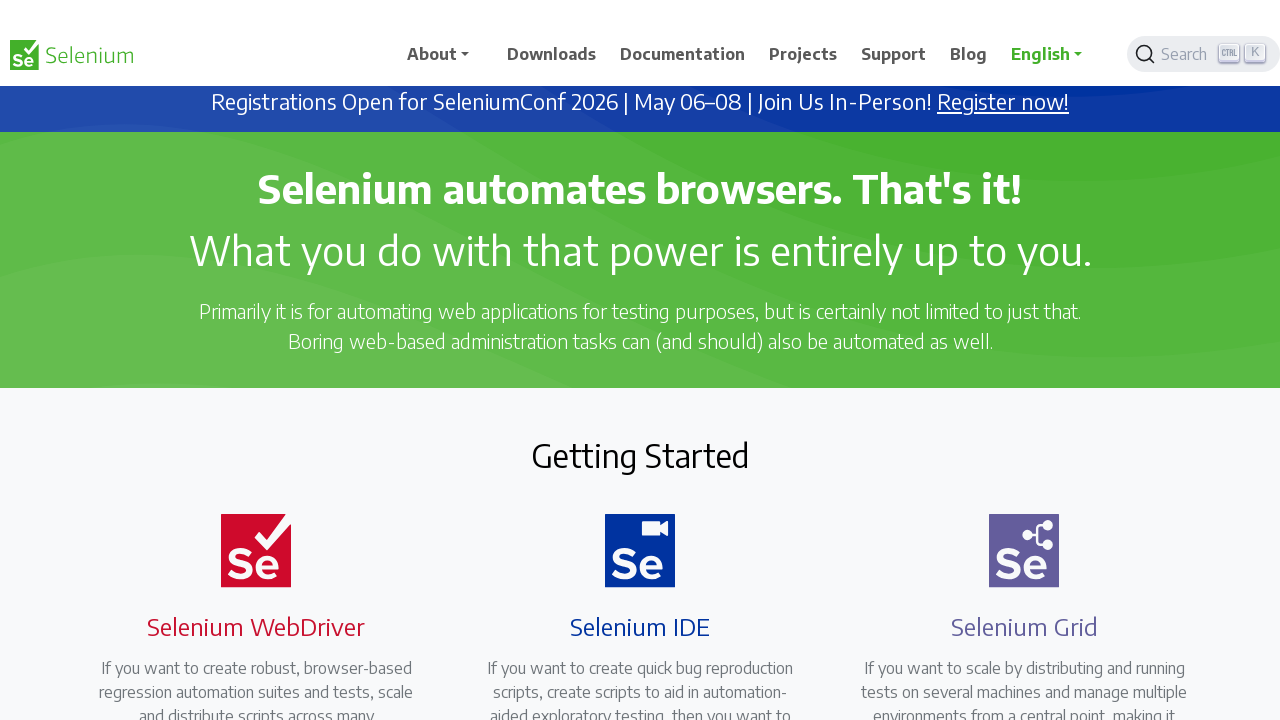

Waited 1000ms for scroll animation to complete
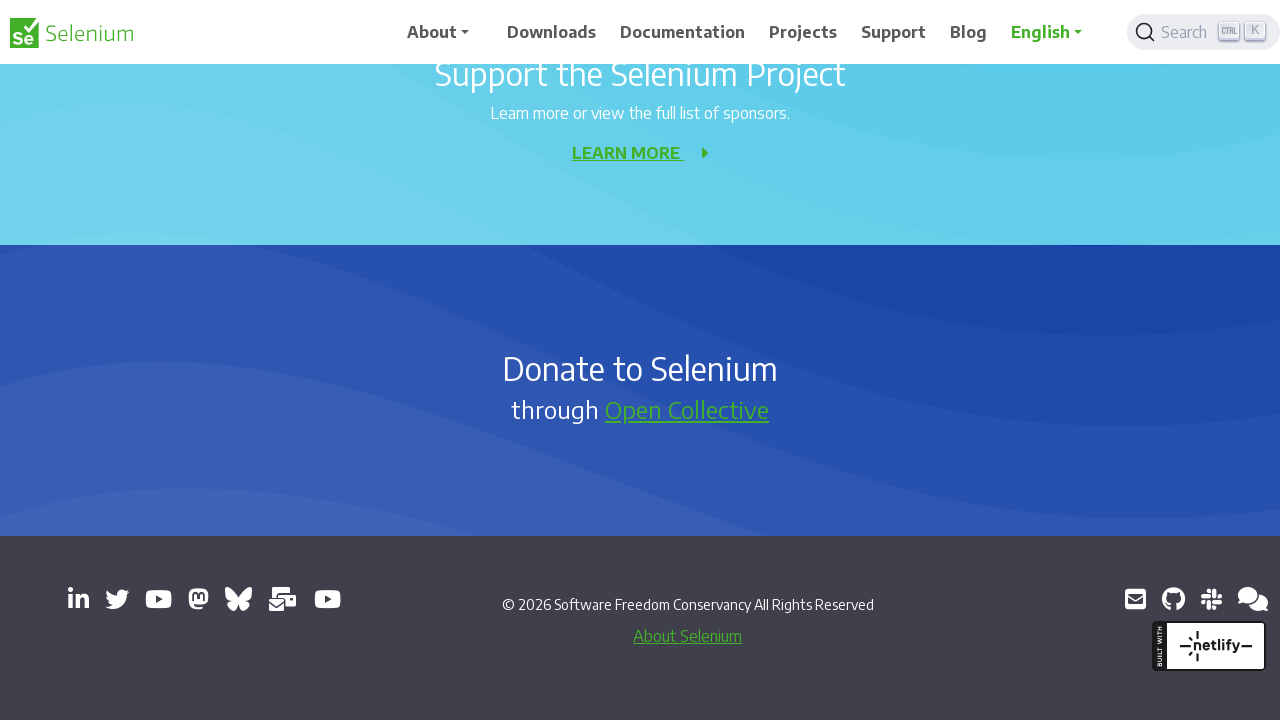

Scrolled up 2000 pixels
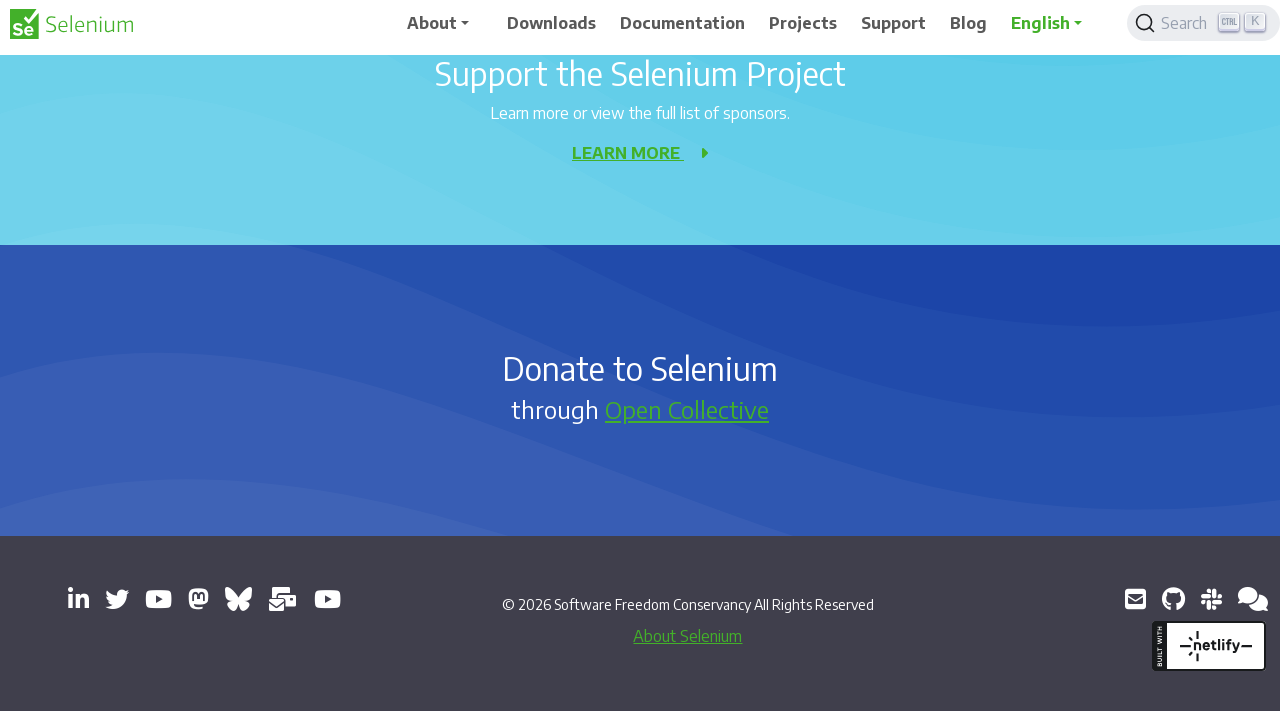

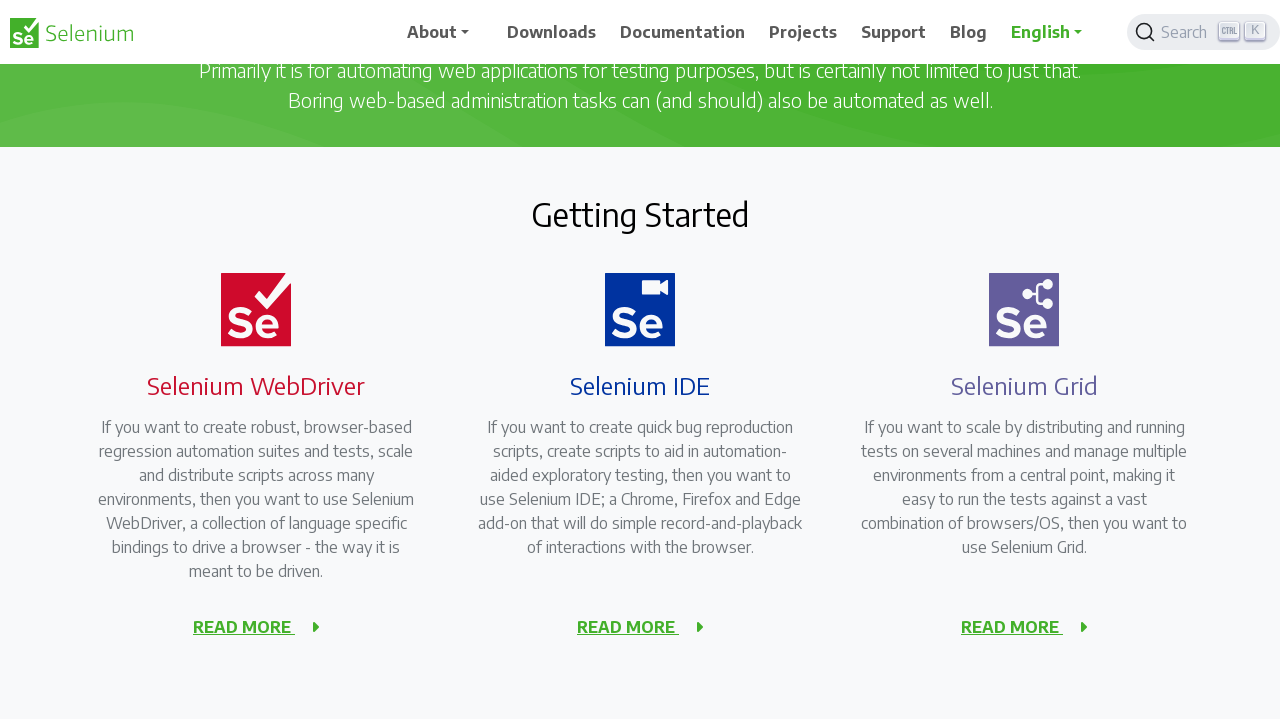